Tests radio button automation by finding all radio buttons with id "male", identifying the visible one based on its X coordinate position, and clicking it.

Starting URL: http://seleniumpractise.blogspot.com/2016/08/how-to-automate-radio-button-in.html

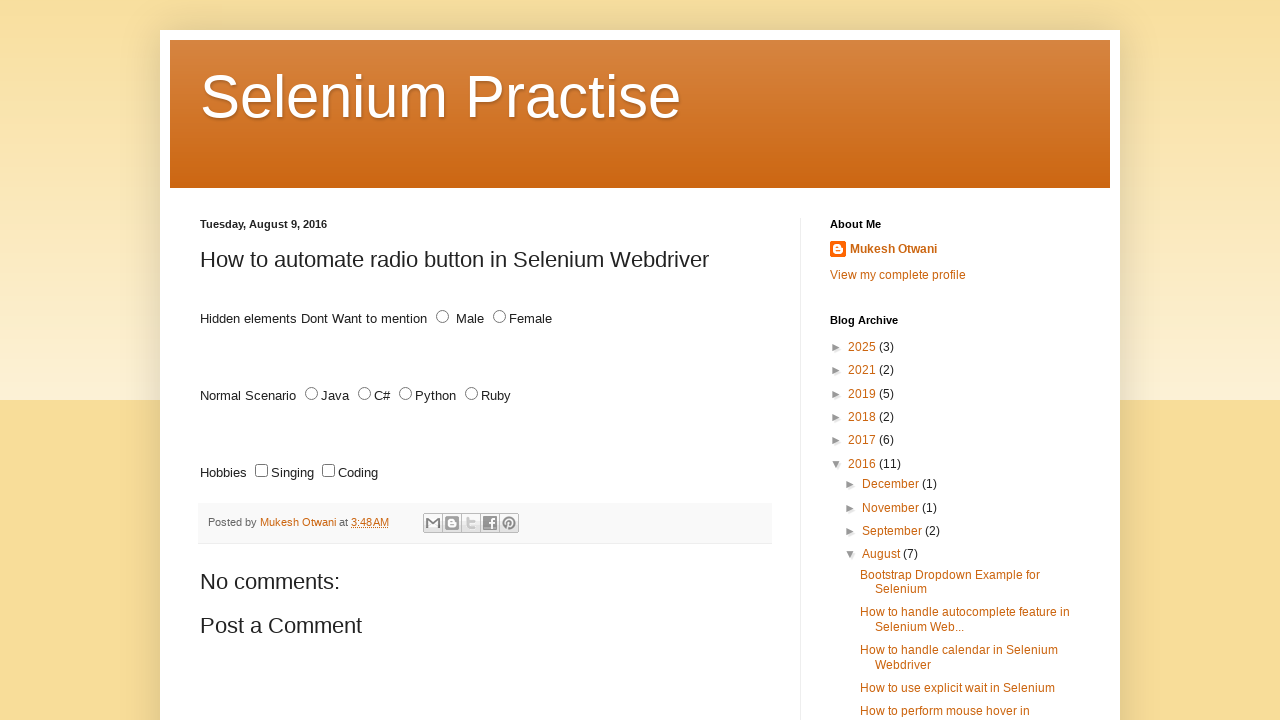

Navigated to radio button automation practice page
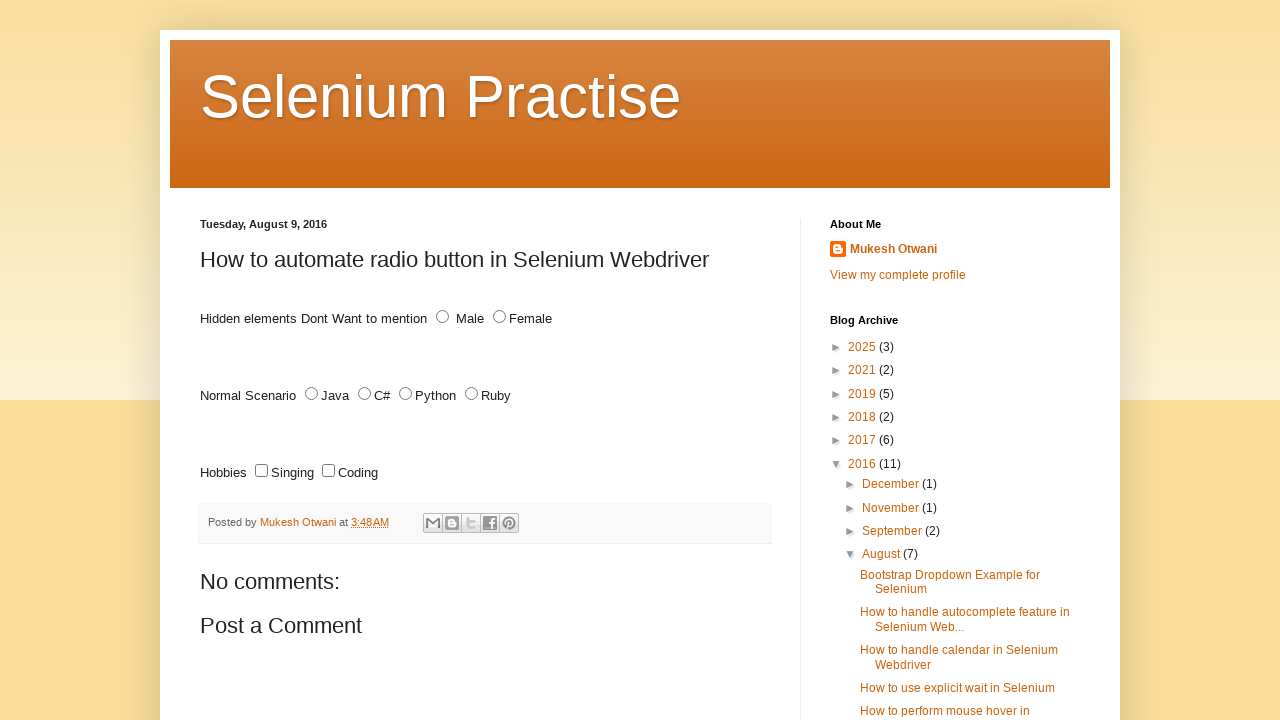

Found all radio buttons with id 'male'
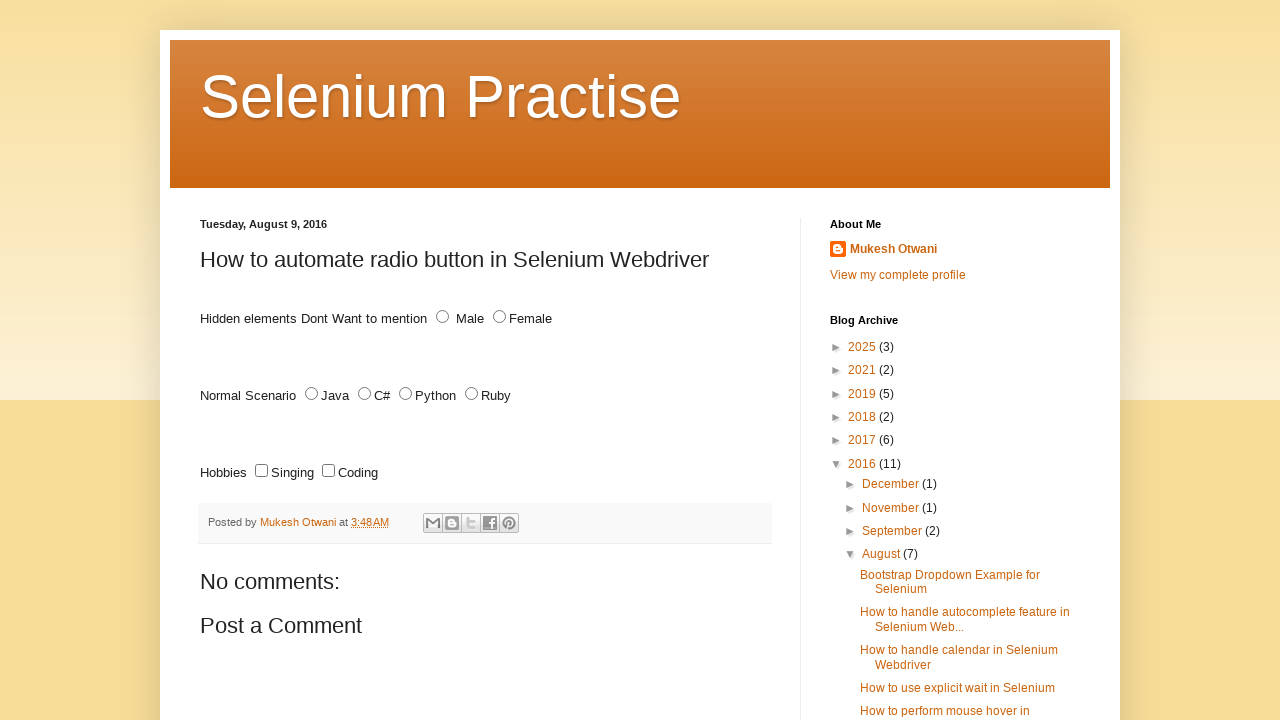

Retrieved bounding box coordinates for radio button
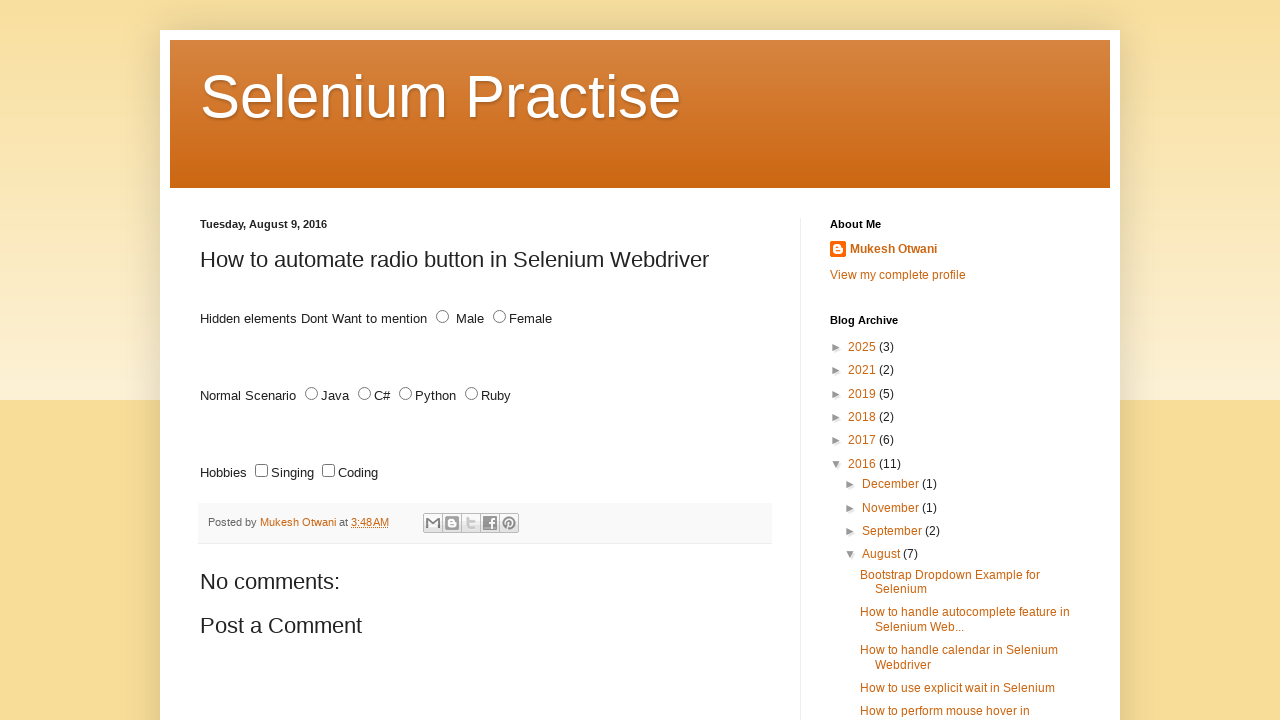

Retrieved bounding box coordinates for radio button
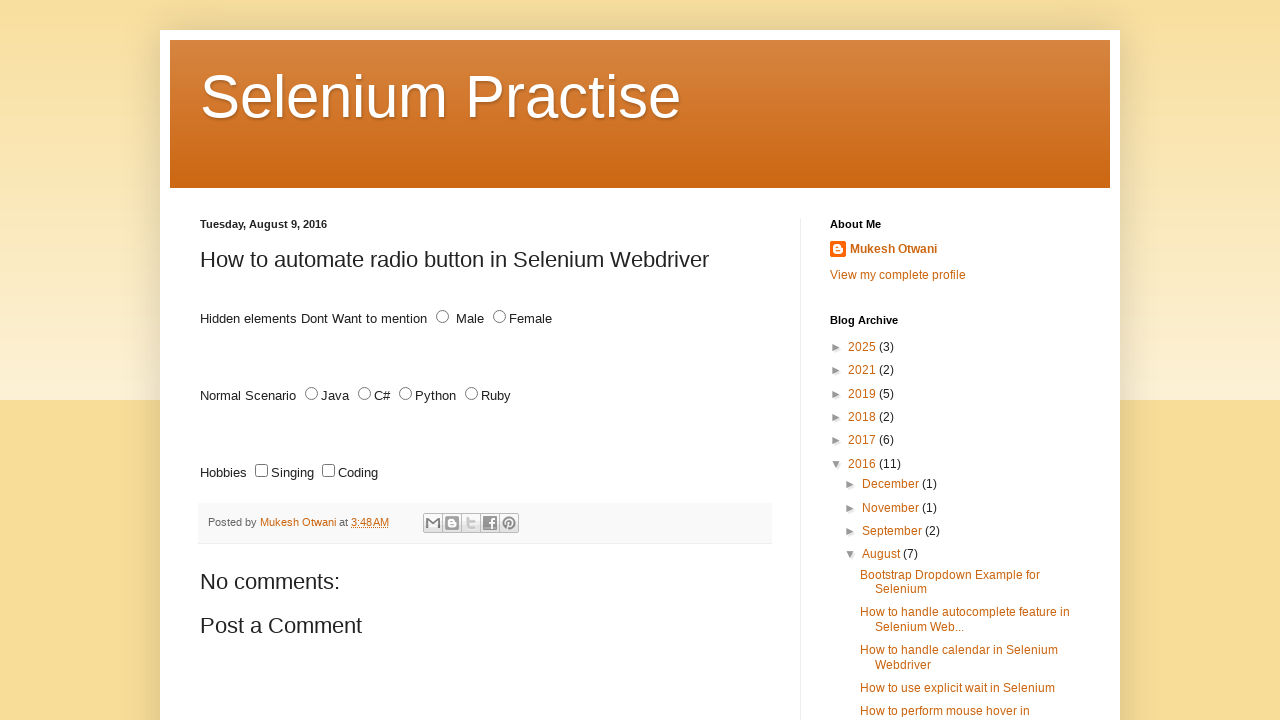

Clicked visible radio button with non-zero X coordinate at (442, 317) on #male >> nth=1
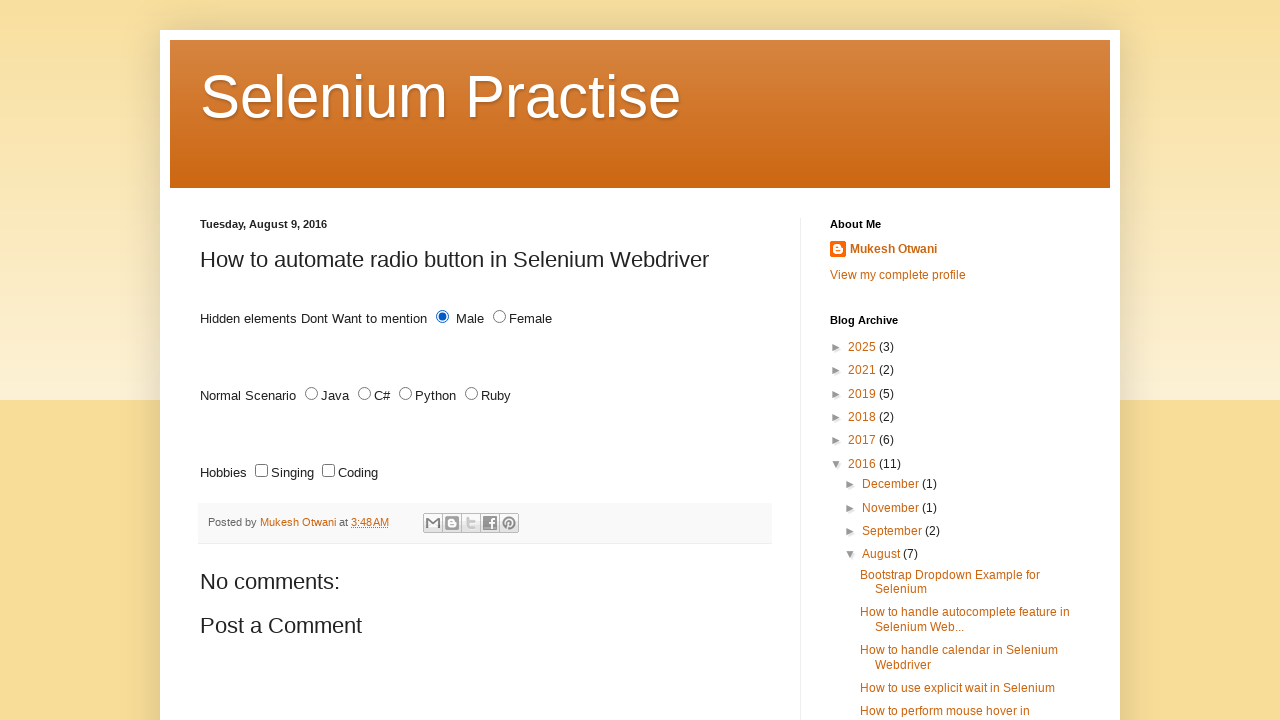

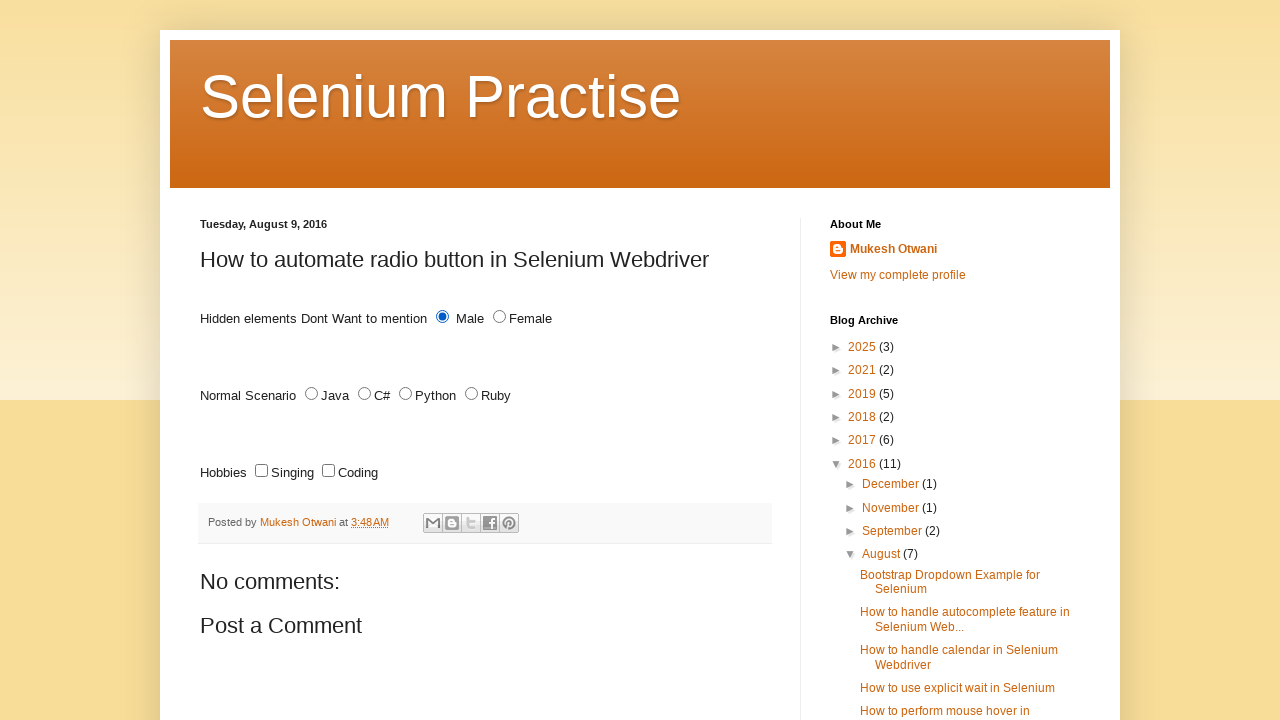